Tests marking individual items as complete by checking their checkboxes.

Starting URL: https://demo.playwright.dev/todomvc

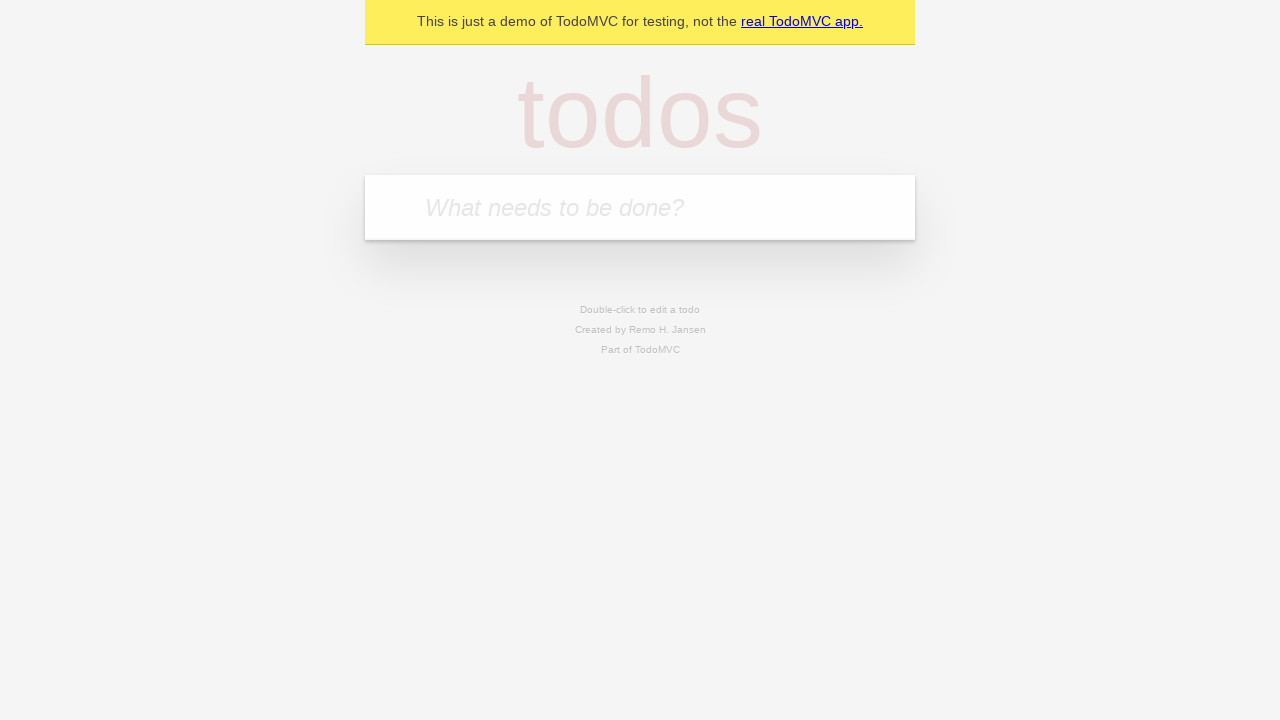

Filled todo input with 'buy some cheese' on internal:attr=[placeholder="What needs to be done?"i]
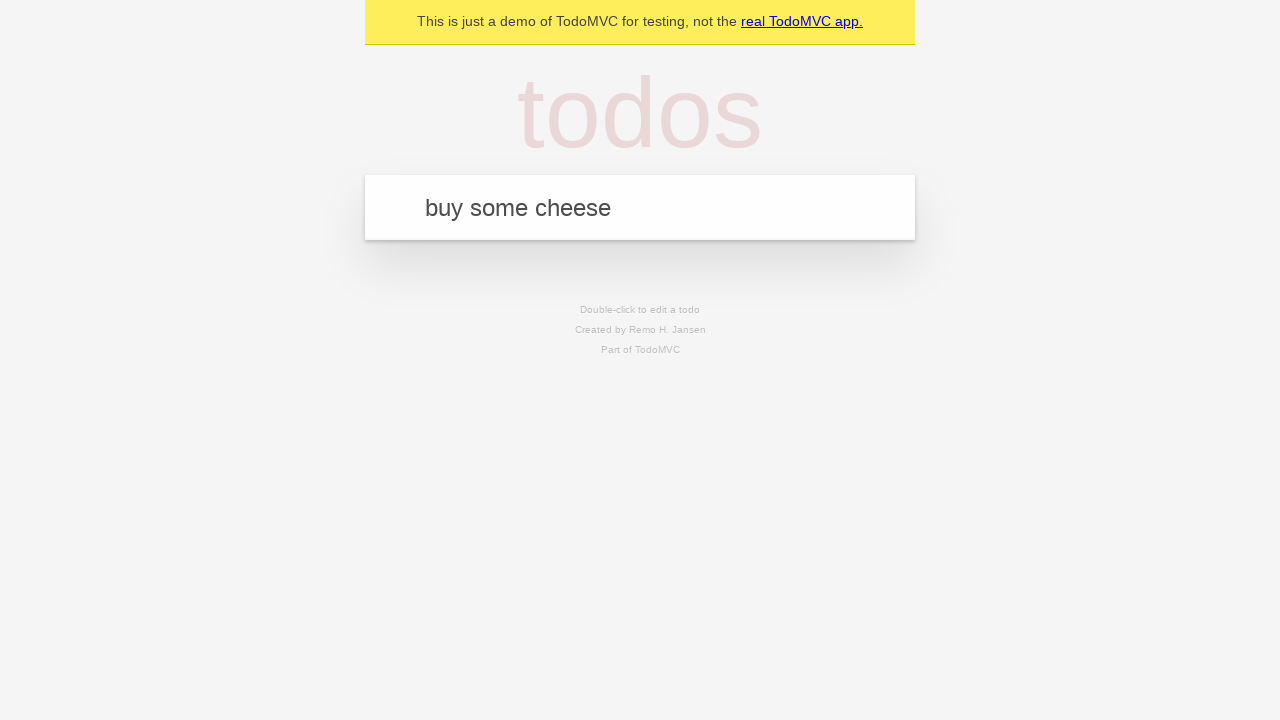

Pressed Enter to create first todo item on internal:attr=[placeholder="What needs to be done?"i]
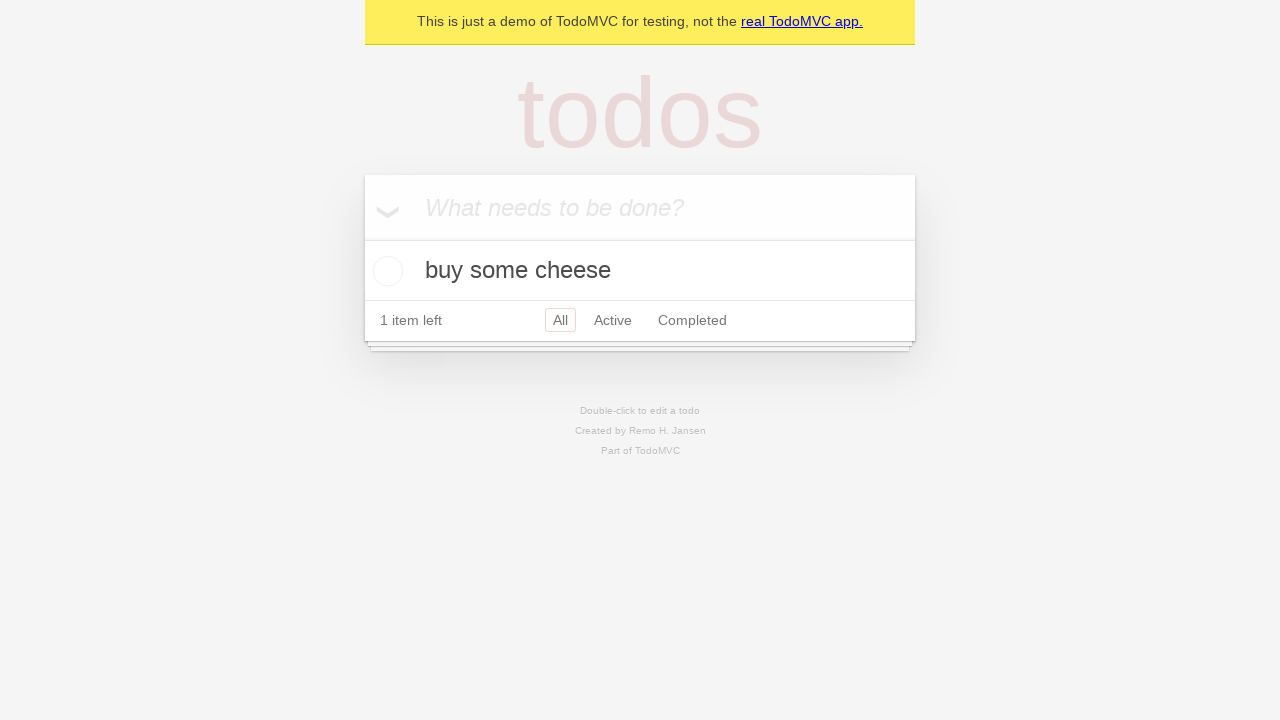

Filled todo input with 'feed the cat' on internal:attr=[placeholder="What needs to be done?"i]
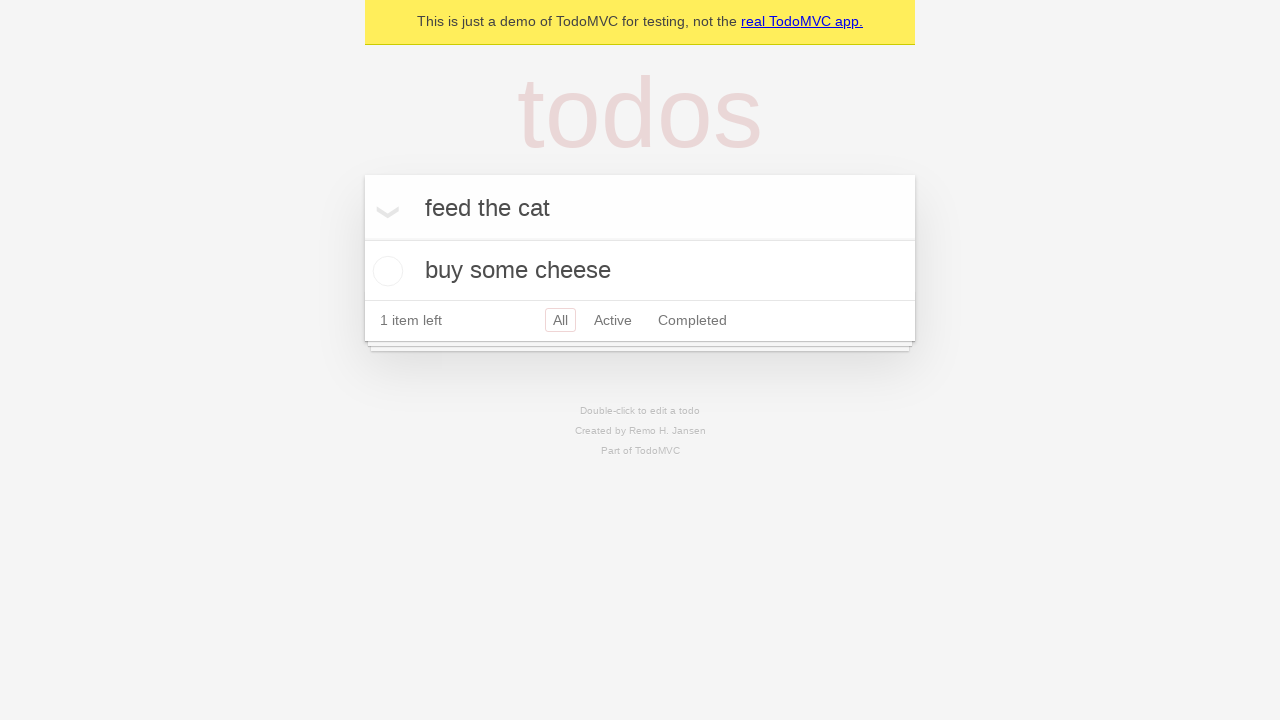

Pressed Enter to create second todo item on internal:attr=[placeholder="What needs to be done?"i]
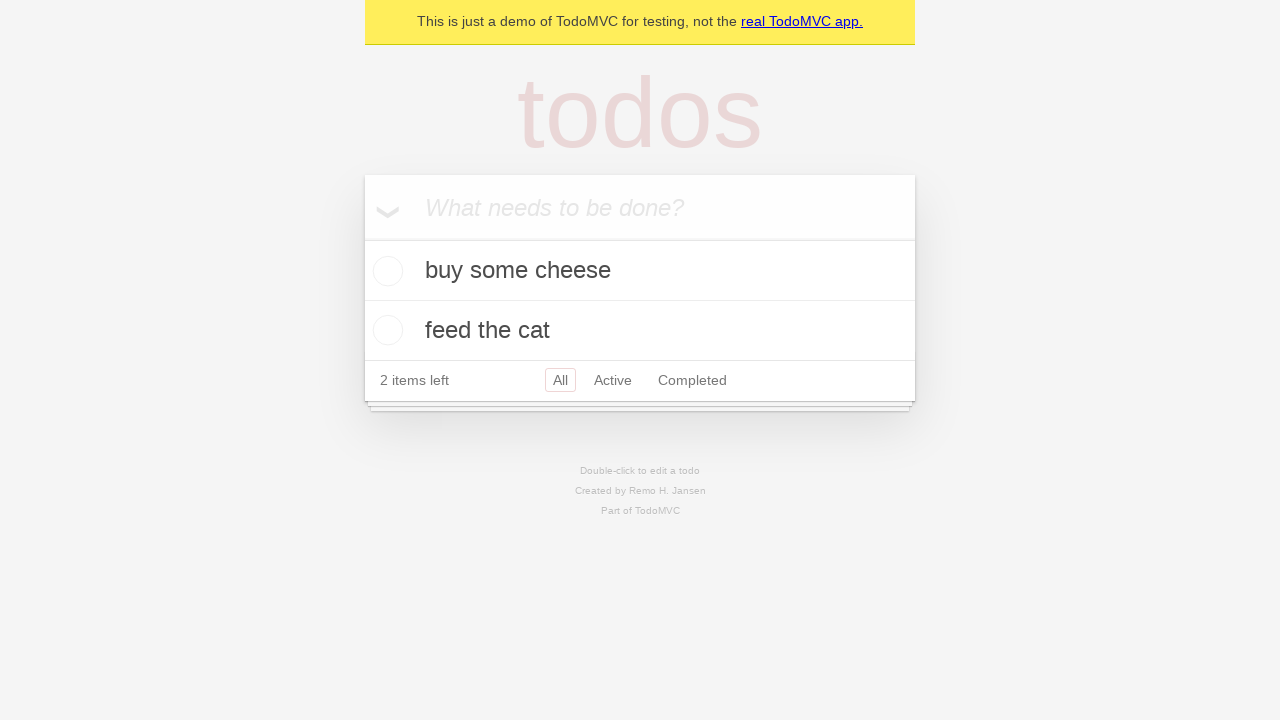

Marked first todo item 'buy some cheese' as complete at (385, 271) on internal:testid=[data-testid="todo-item"s] >> nth=0 >> internal:role=checkbox
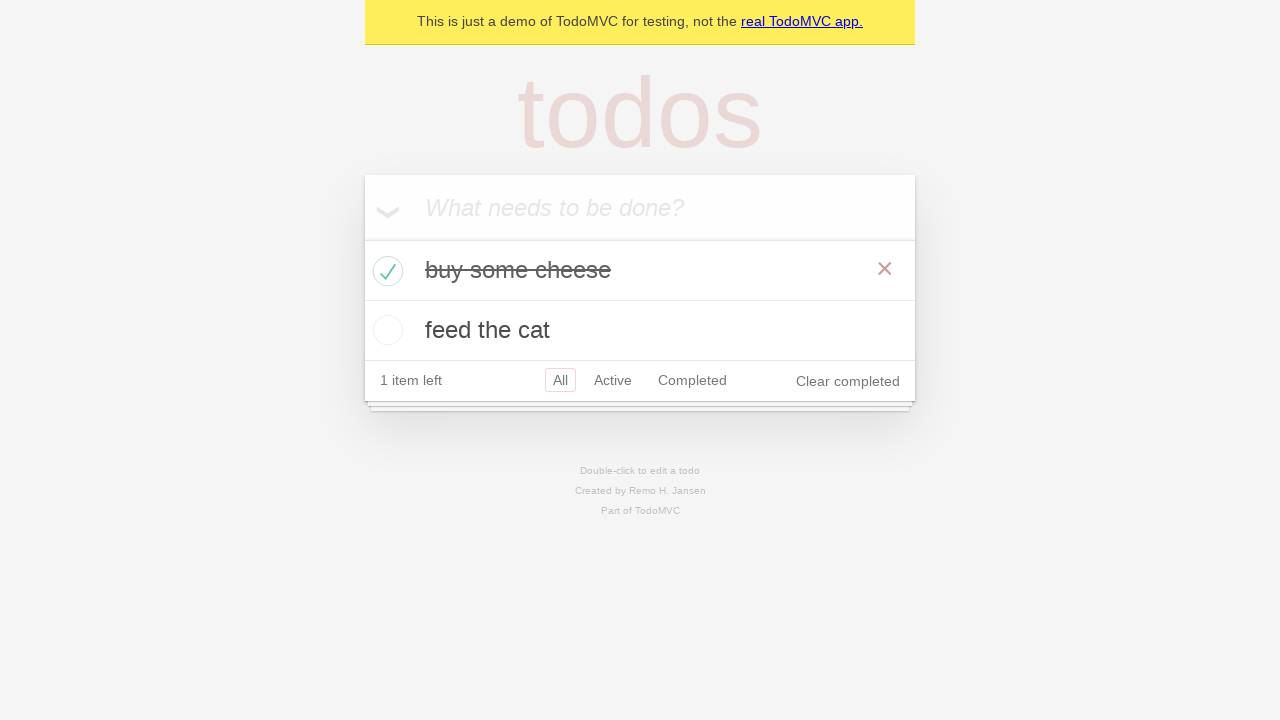

Marked second todo item 'feed the cat' as complete at (385, 330) on internal:testid=[data-testid="todo-item"s] >> nth=1 >> internal:role=checkbox
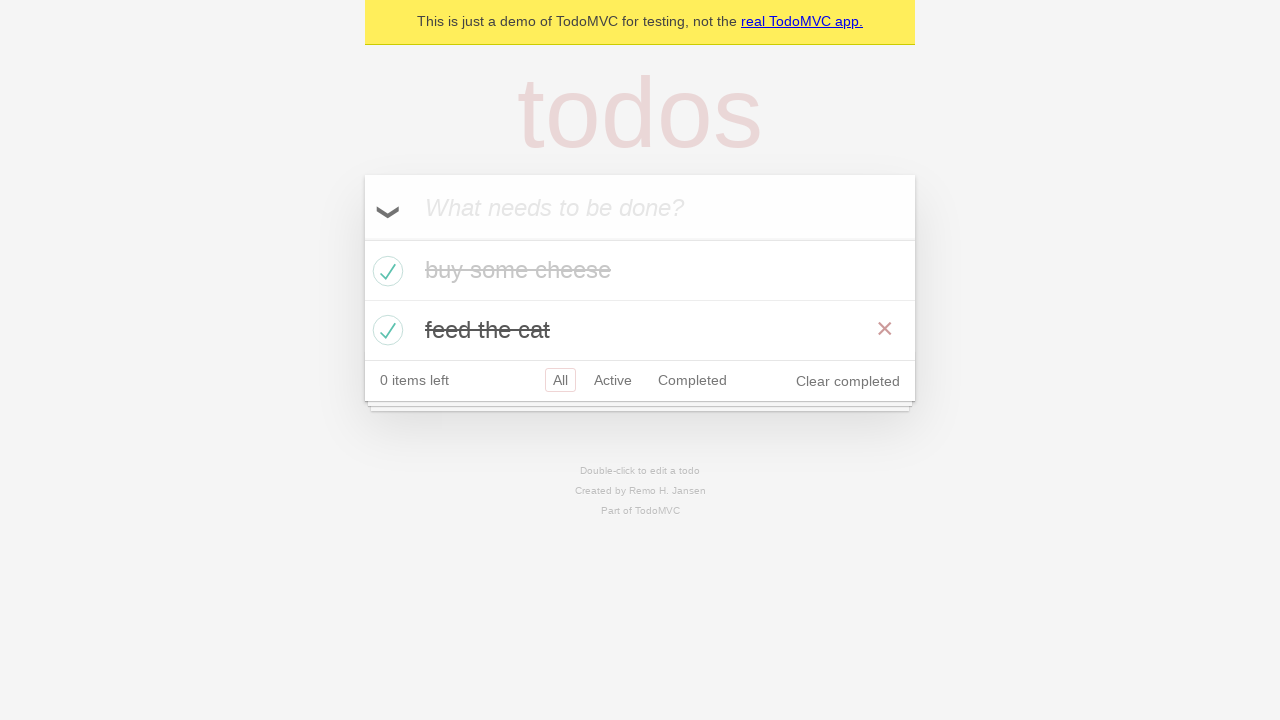

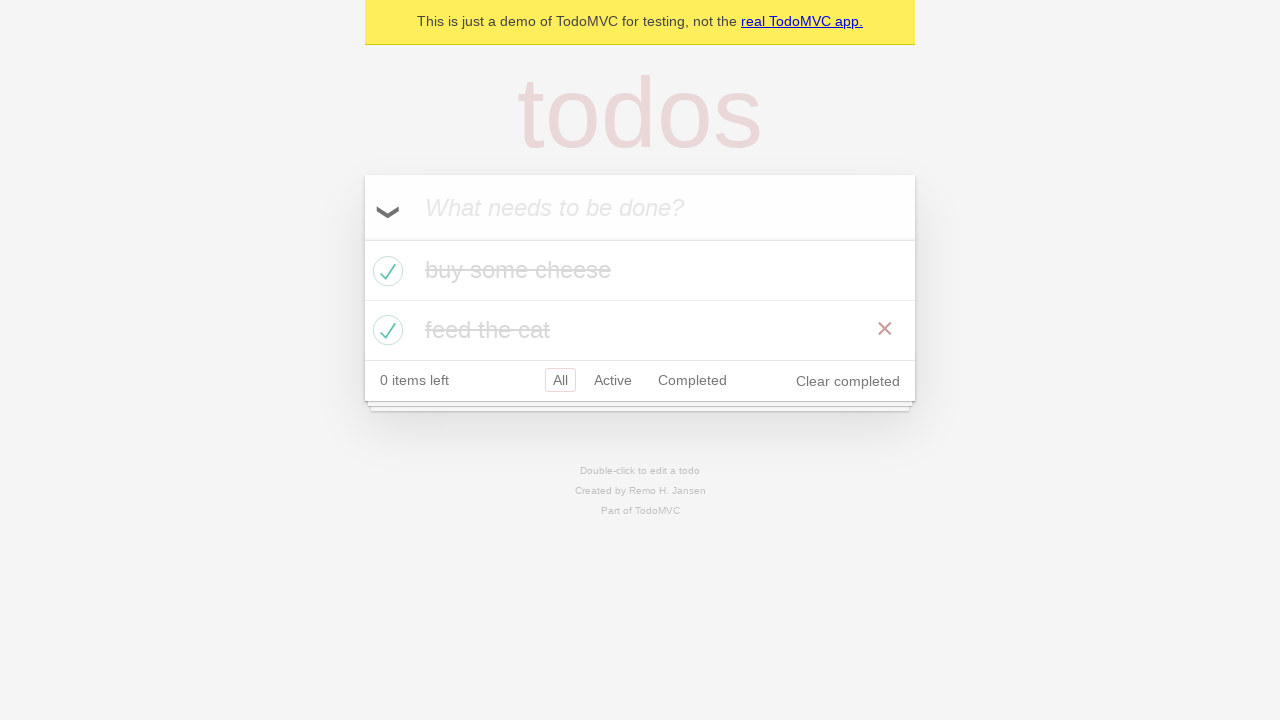